Tests various alert handling scenarios including simple alerts, confirm dialogs, prompt alerts with text input, and modern modal alerts

Starting URL: https://letcode.in/alert

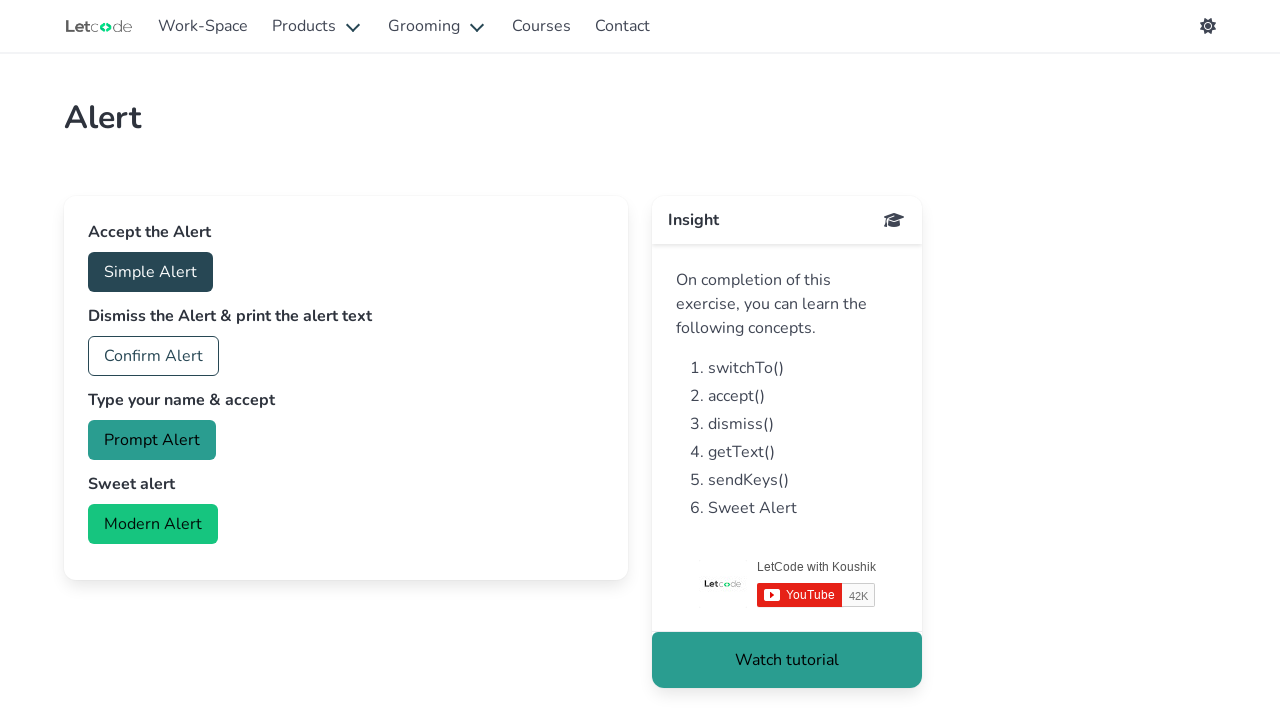

Clicked accept button to trigger simple alert at (150, 272) on #accept
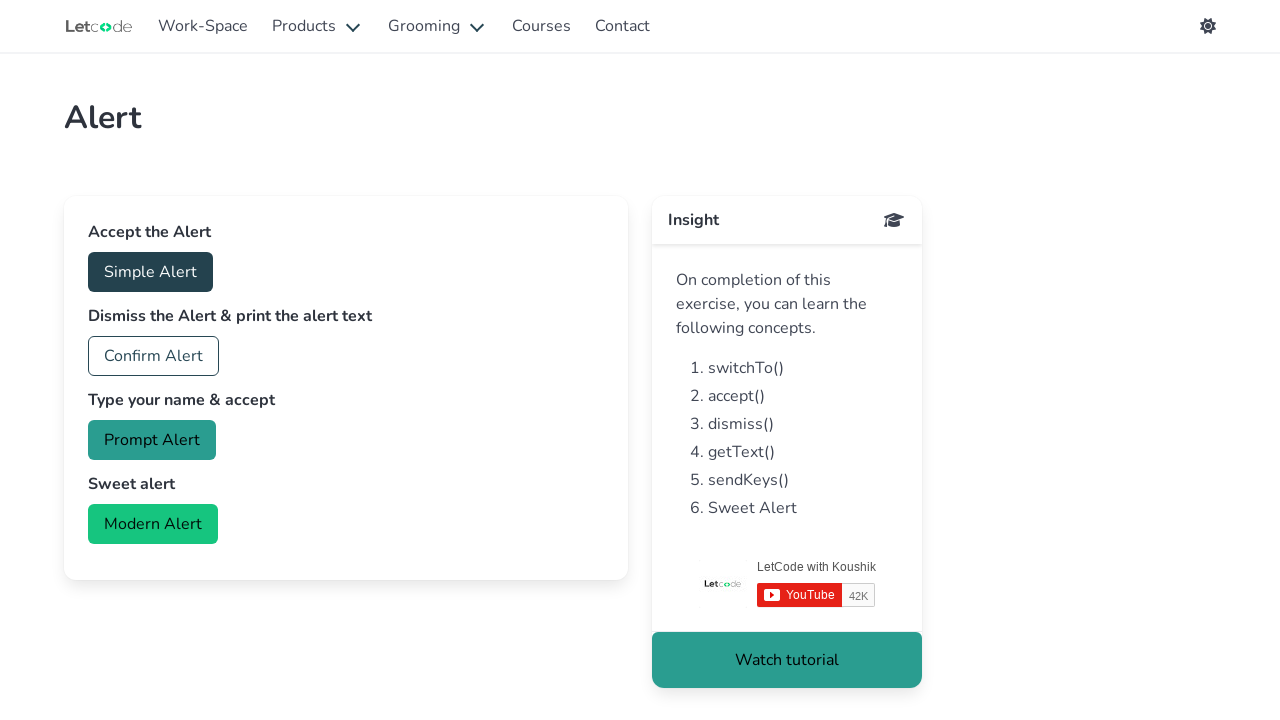

Set up dialog handler to accept simple alert
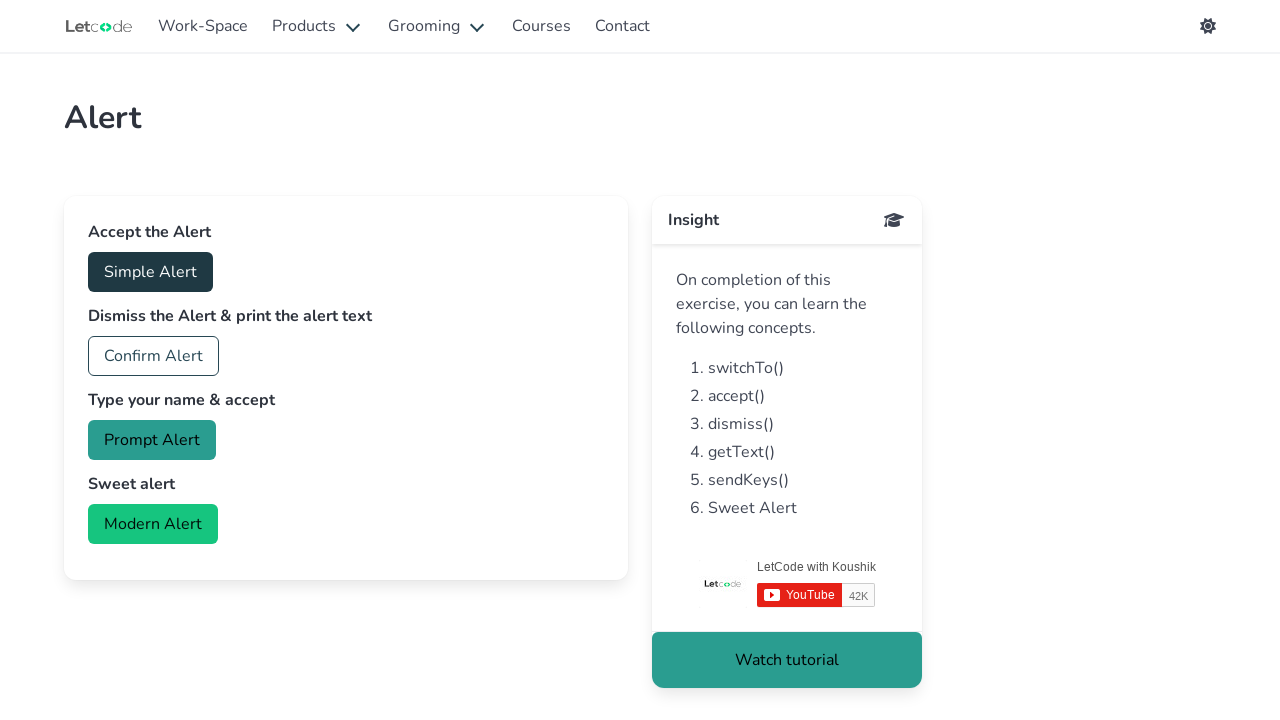

Clicked confirm button to trigger confirm dialog at (154, 356) on #confirm
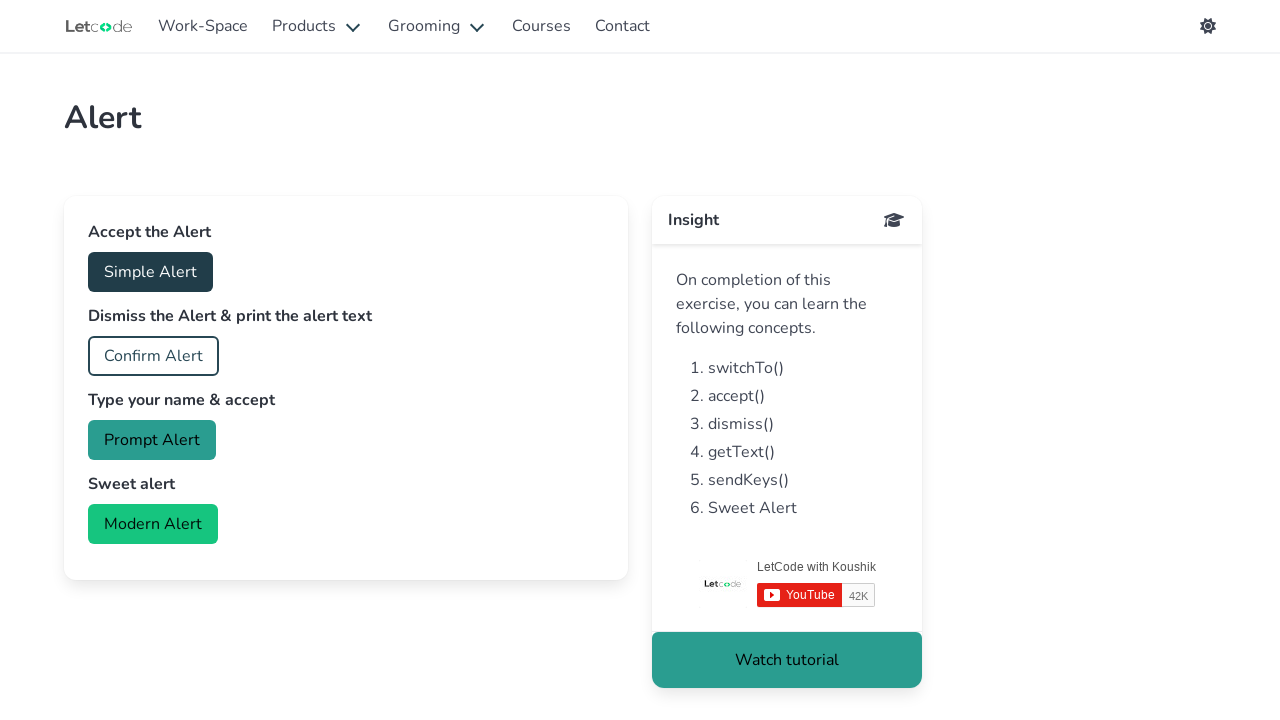

Set up dialog handler to dismiss confirm dialog
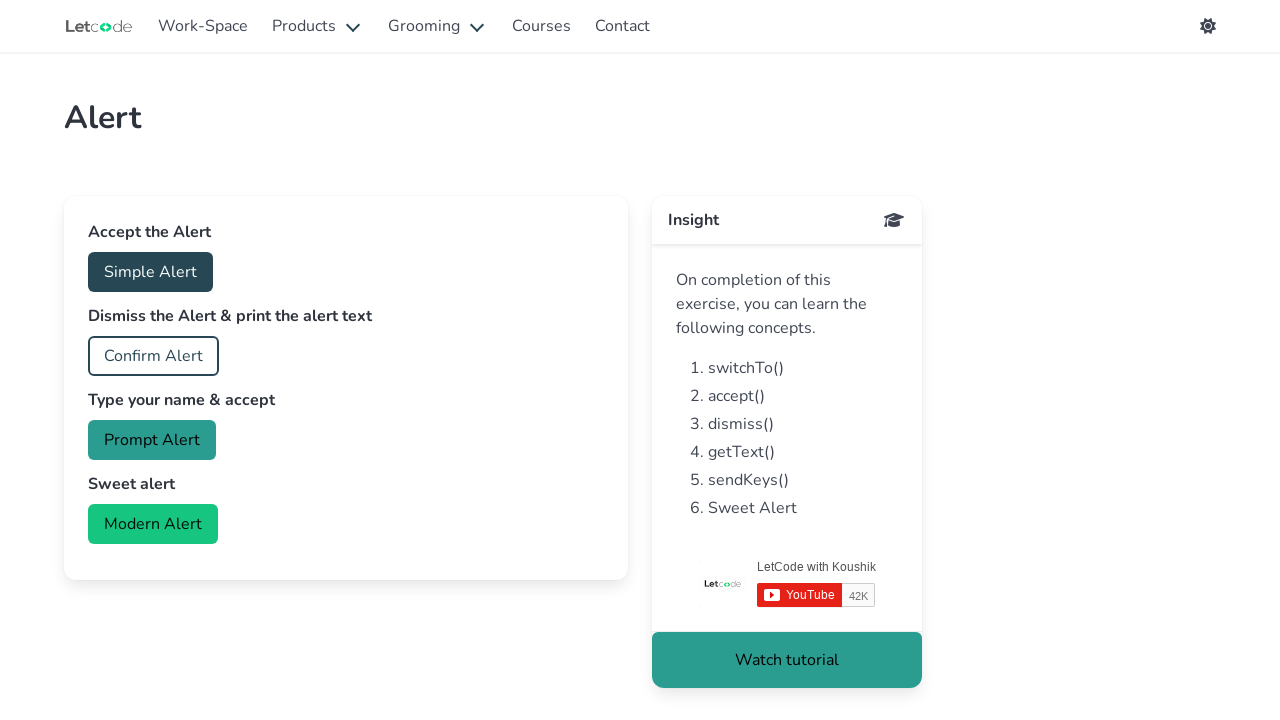

Set up dialog handler to accept prompt with text input
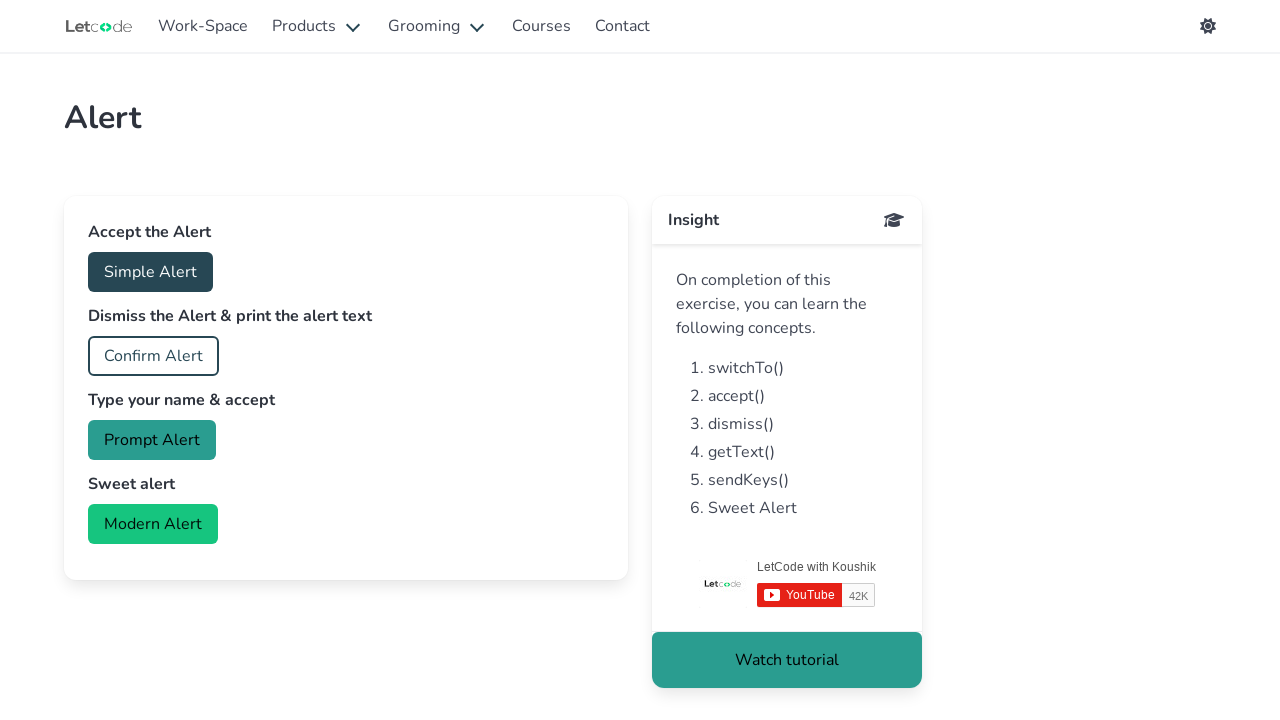

Clicked prompt button to trigger prompt alert dialog at (152, 440) on #prompt
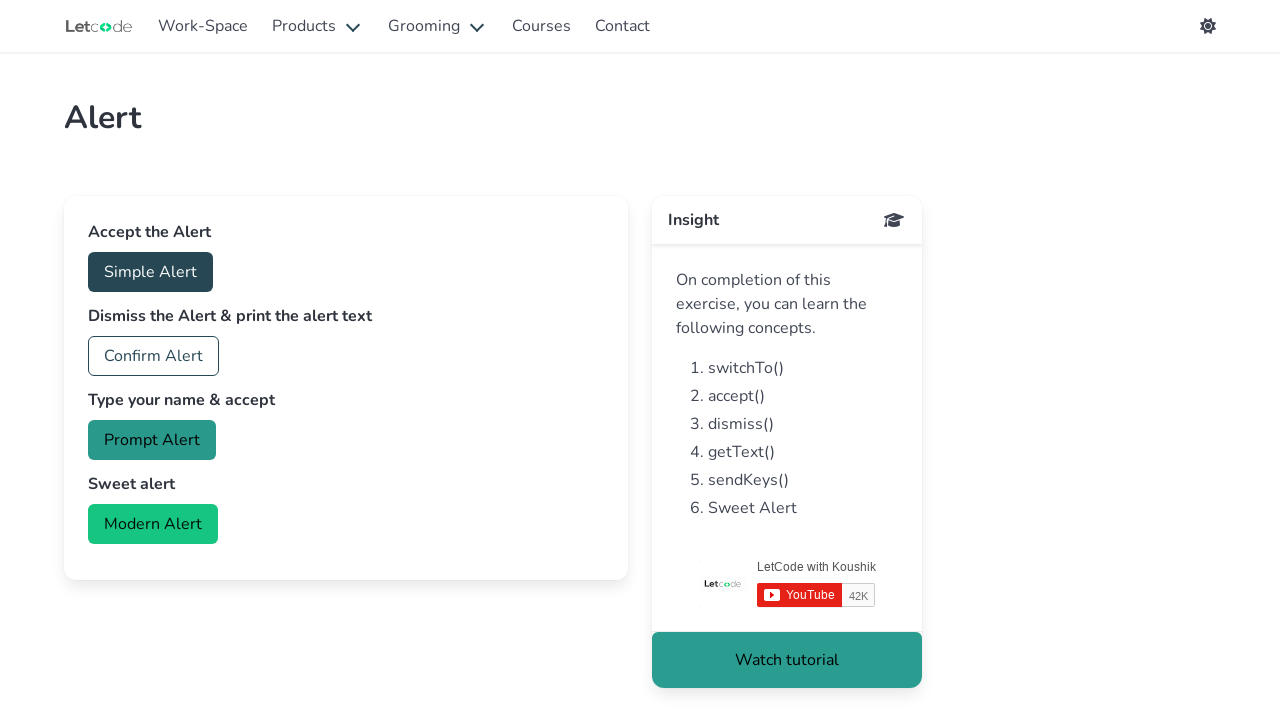

Clicked modern alert button to trigger modal at (153, 524) on #modern
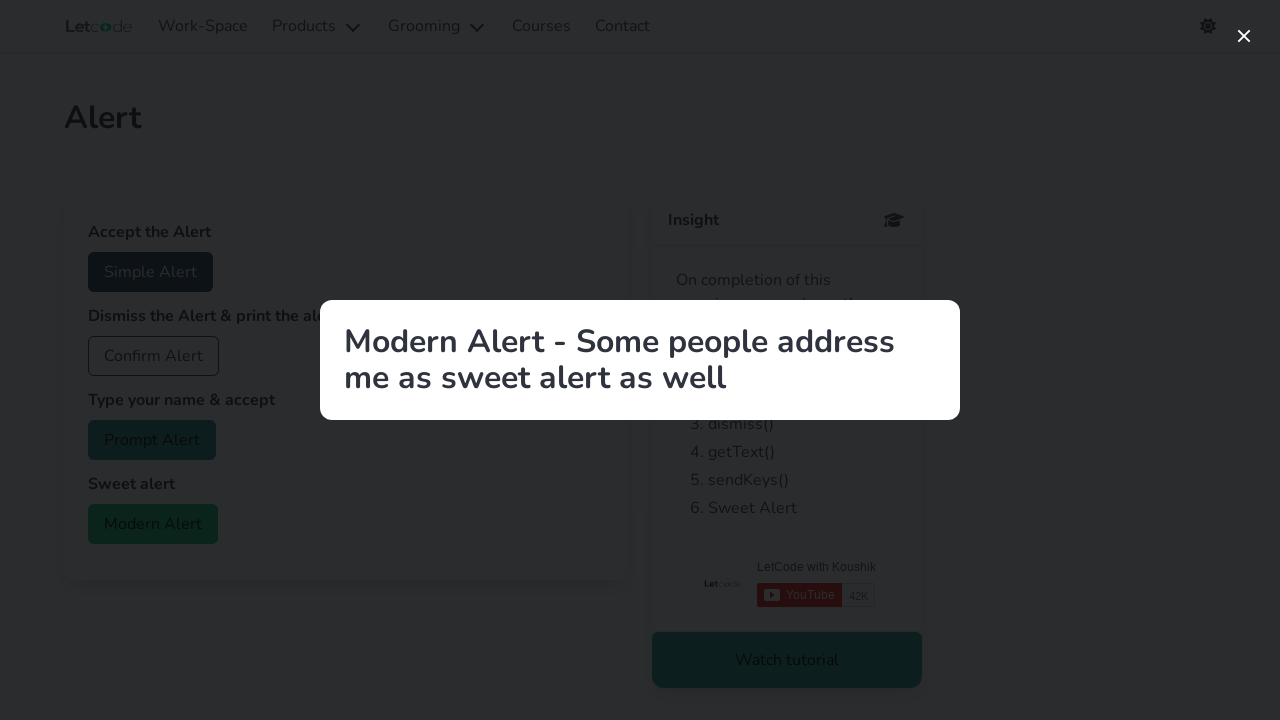

Clicked close button to dismiss modern modal alert at (1244, 36) on button[aria-label='close']
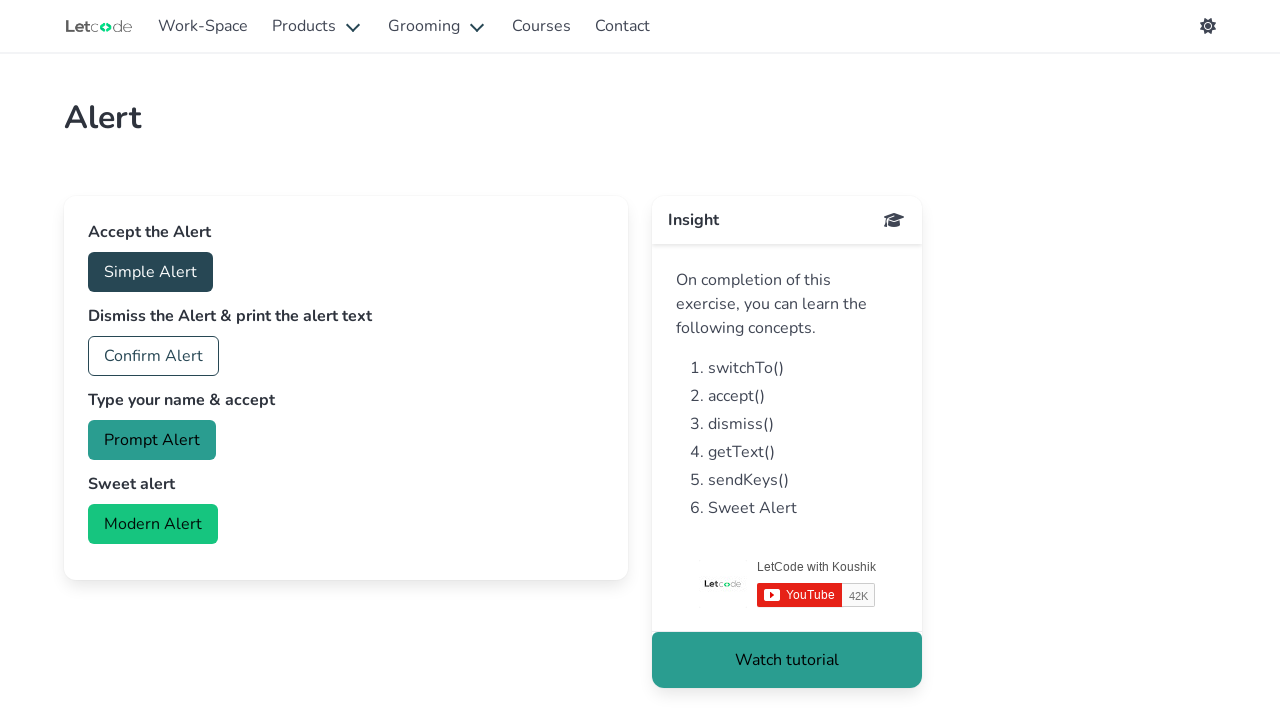

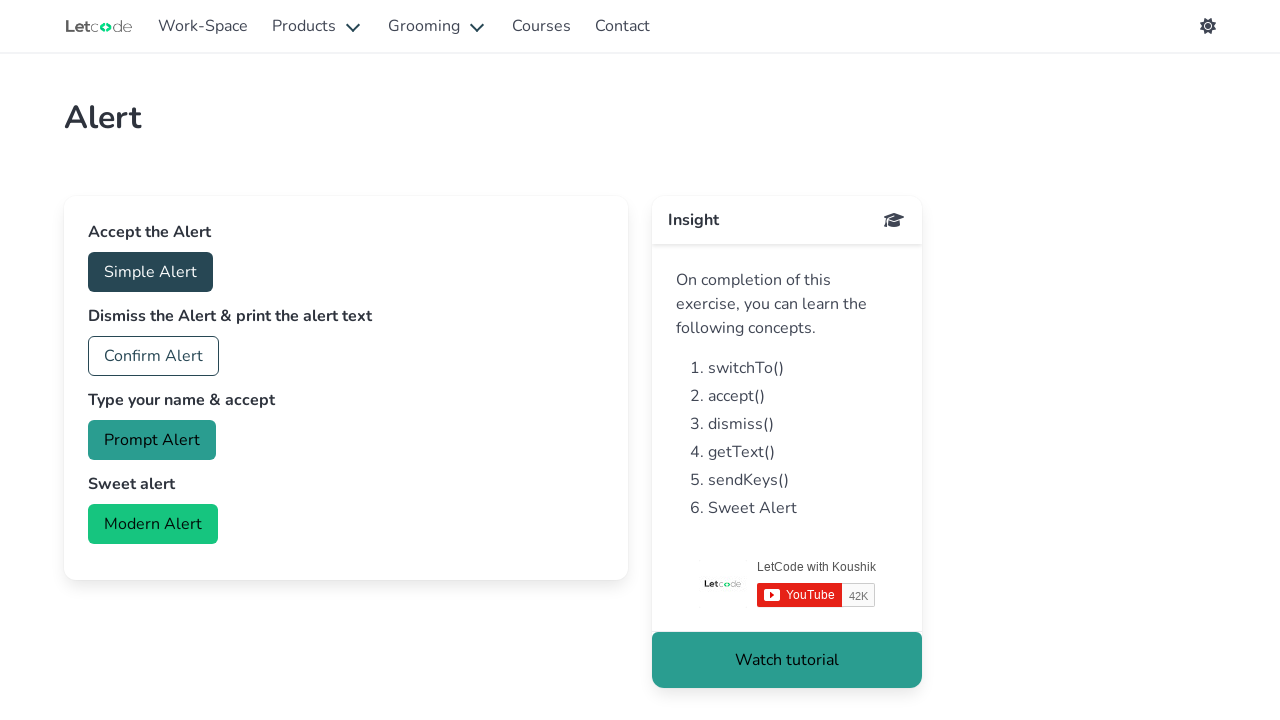